Navigates to Rahul Shetty Academy homepage and verifies the page loads successfully by checking the page title and URL

Starting URL: https://rahulshettyacademy.com/

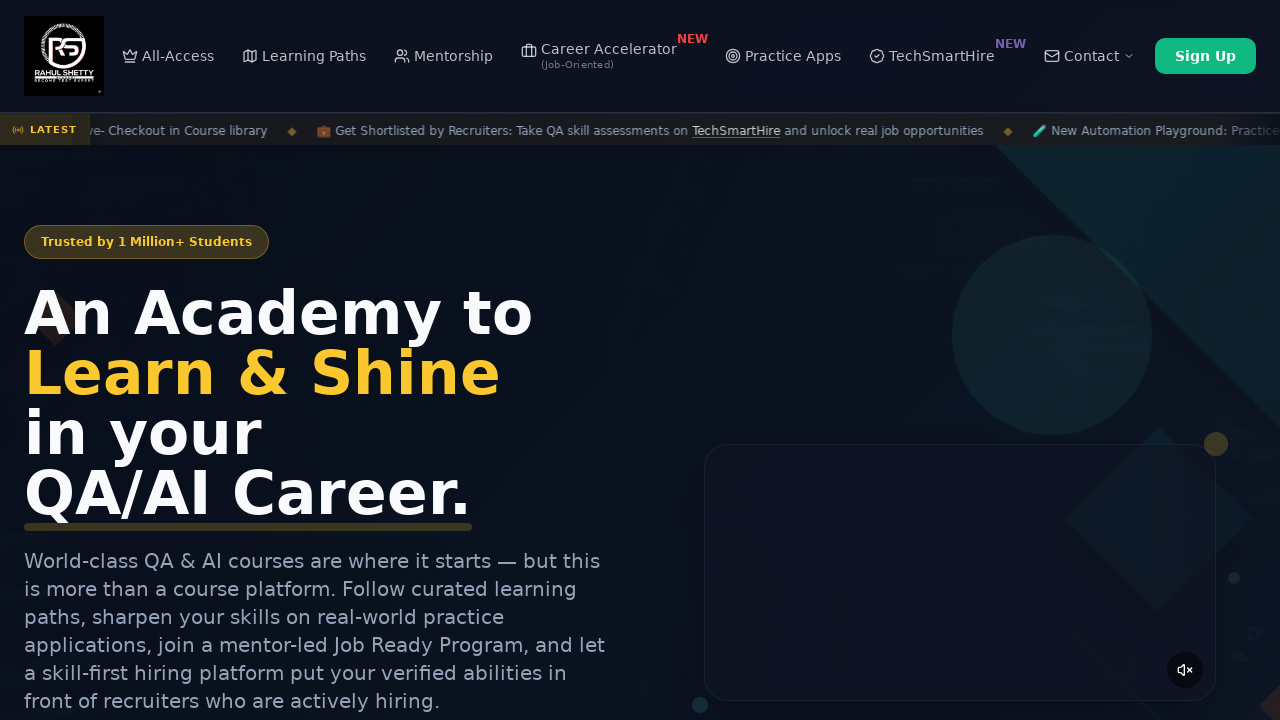

Waited for page to load with domcontentloaded state
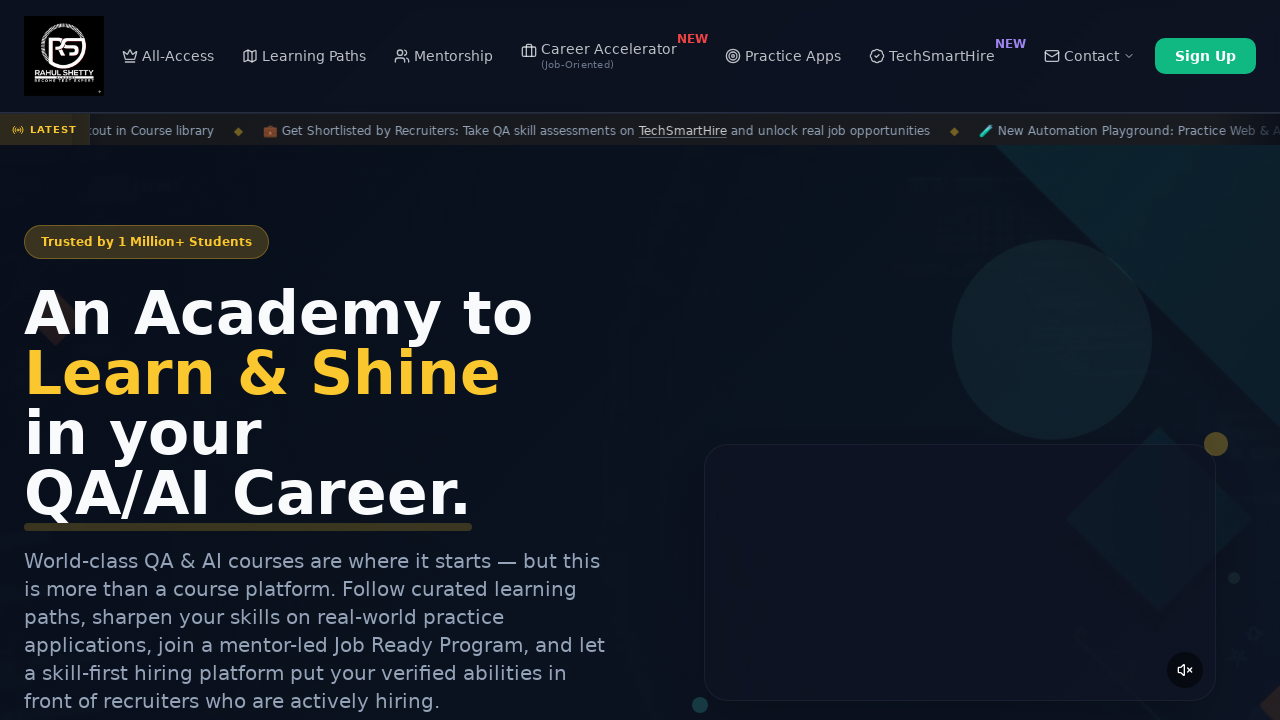

Retrieved page title
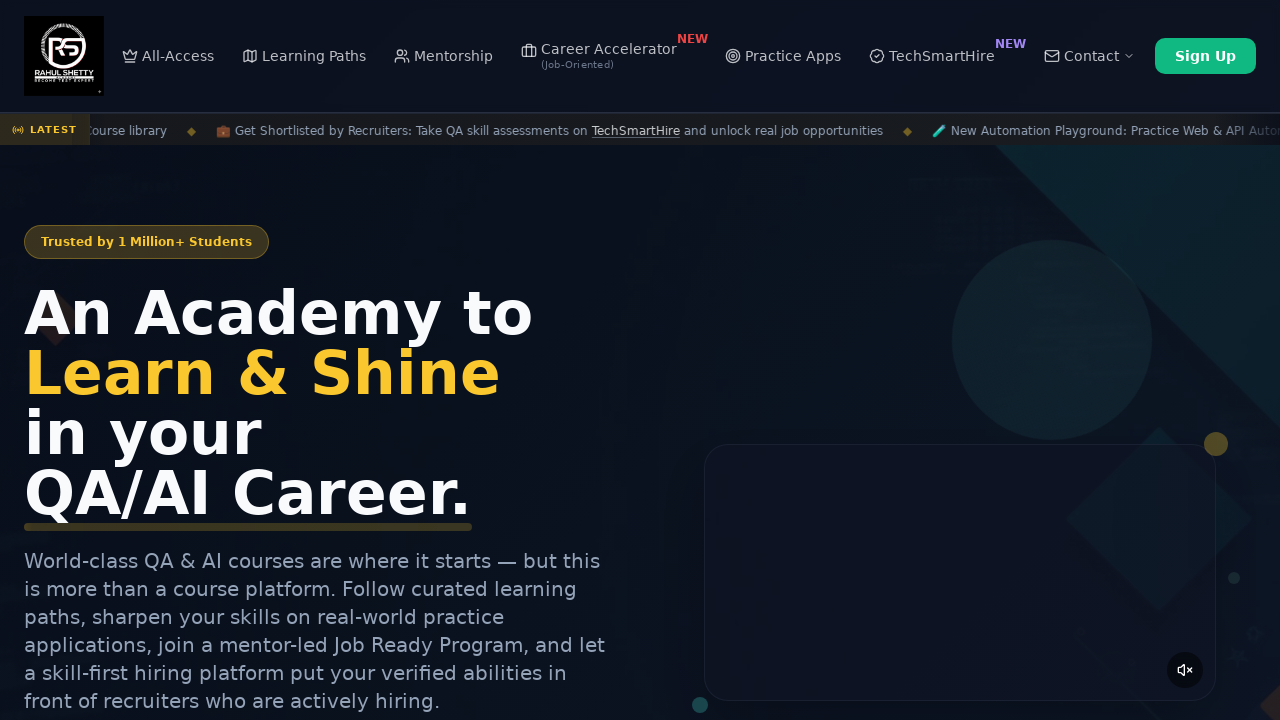

Verified page title is not empty
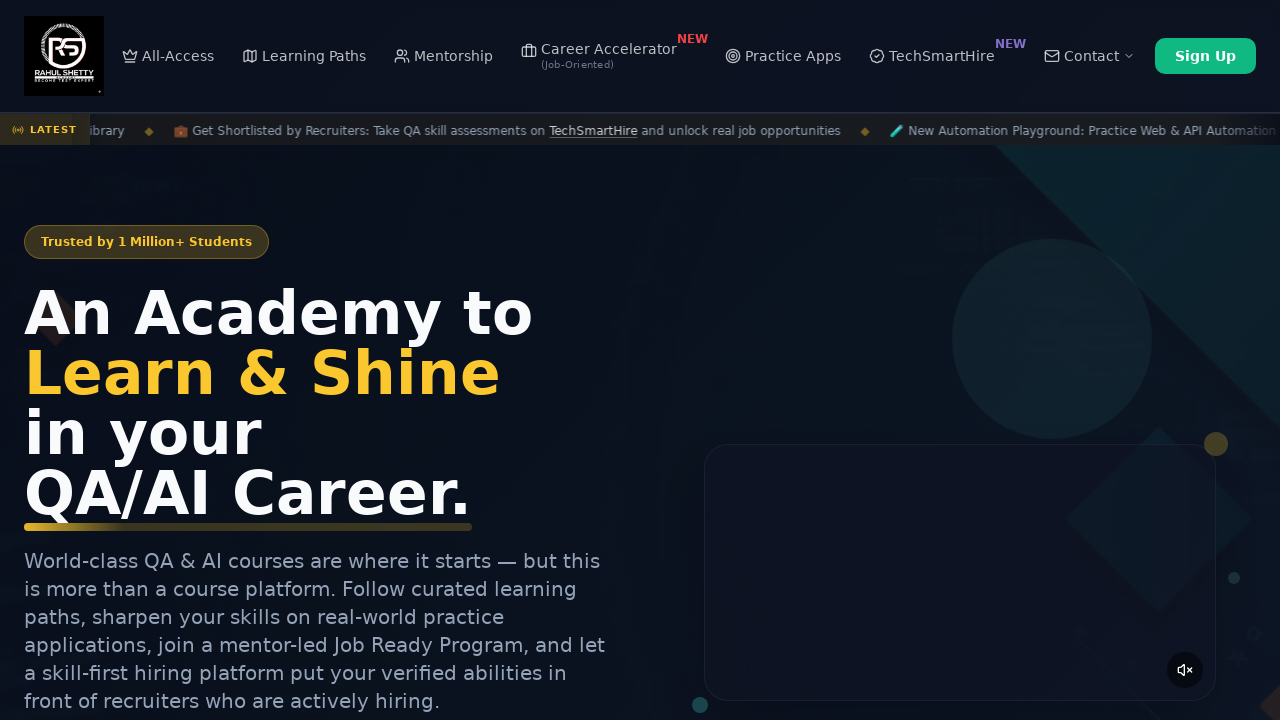

Retrieved current URL
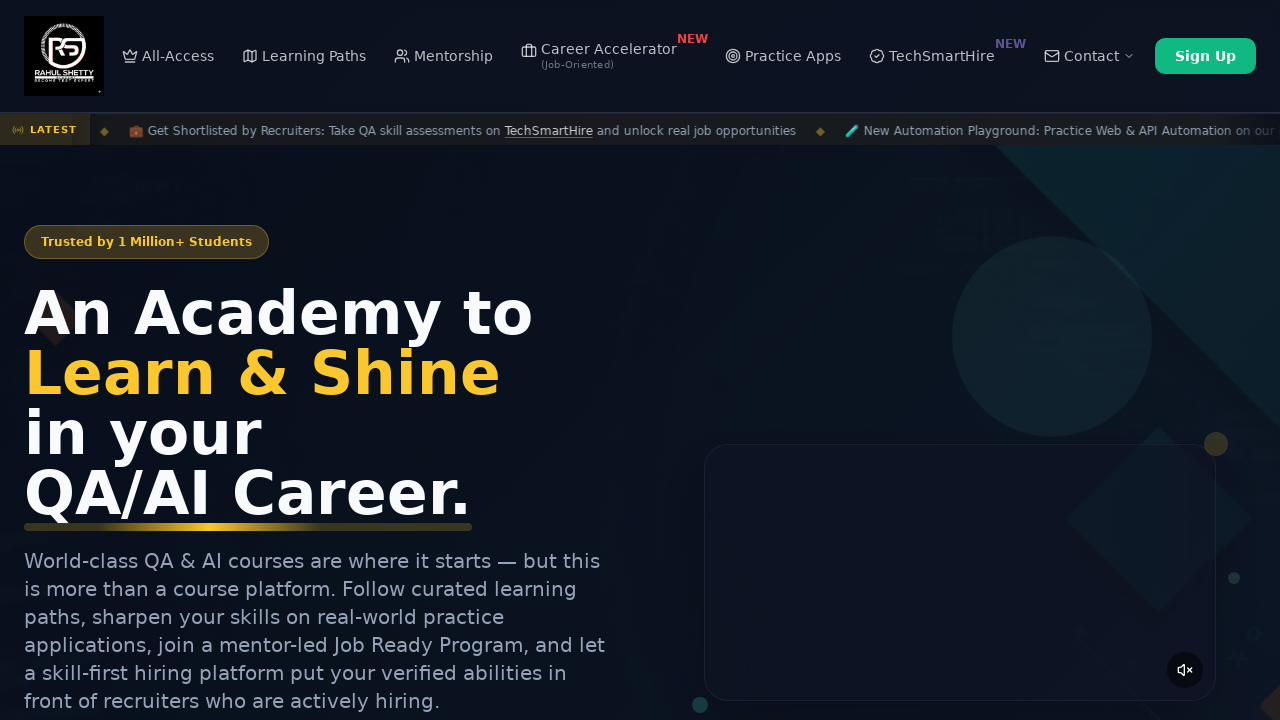

Verified URL contains 'rahulshettyacademy.com'
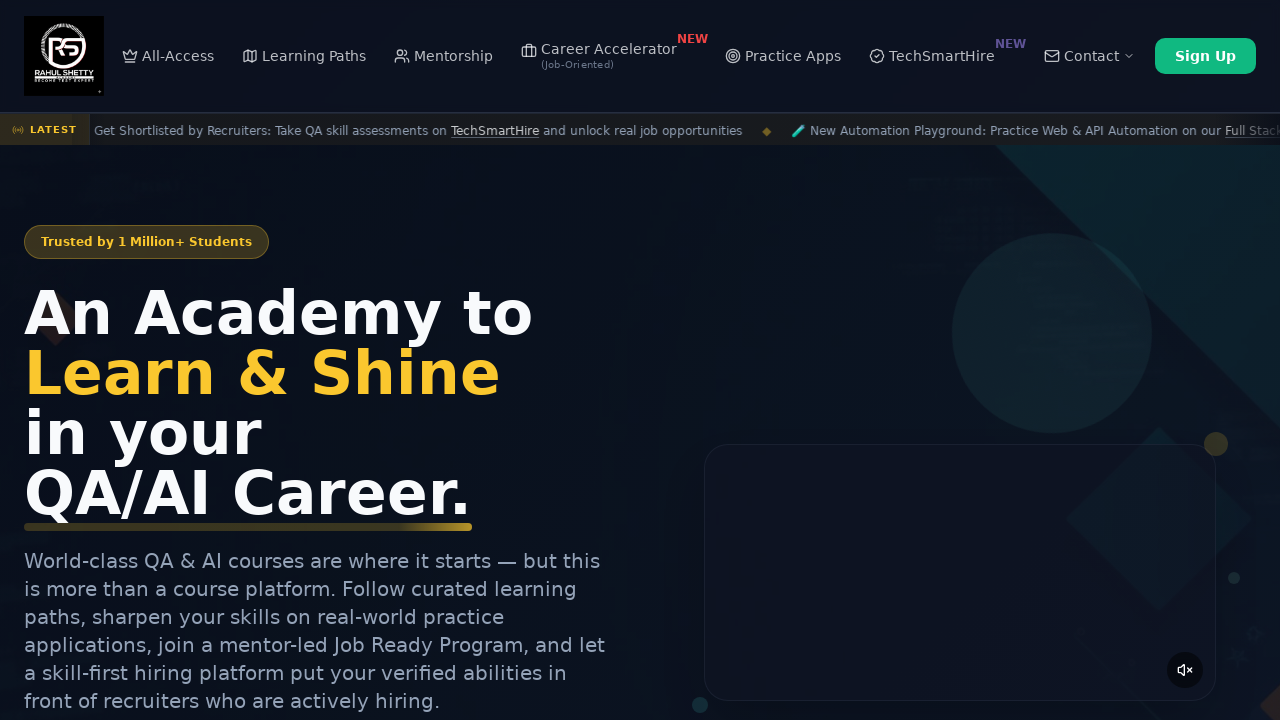

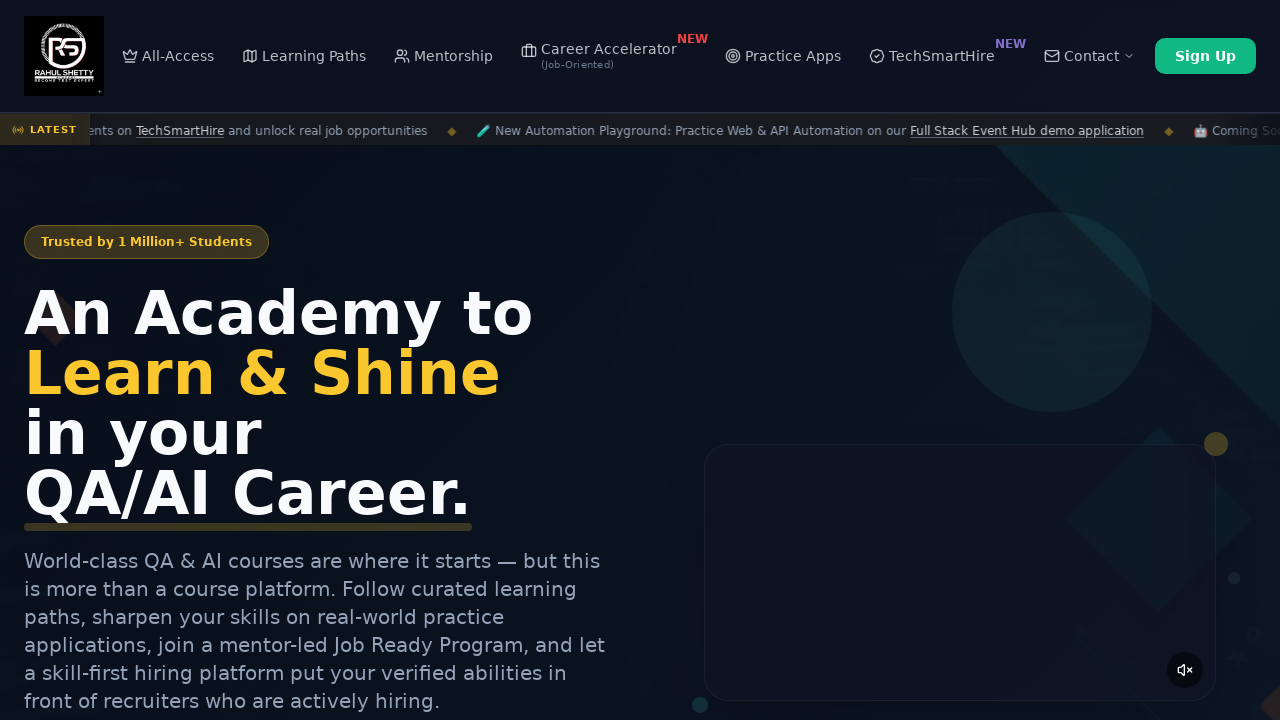